Tests accepting a JavaScript alert by clicking DISCOVER, clicking ALERT button, verifying alert text, and accepting the alert

Starting URL: https://aquabottesting.com/index.html

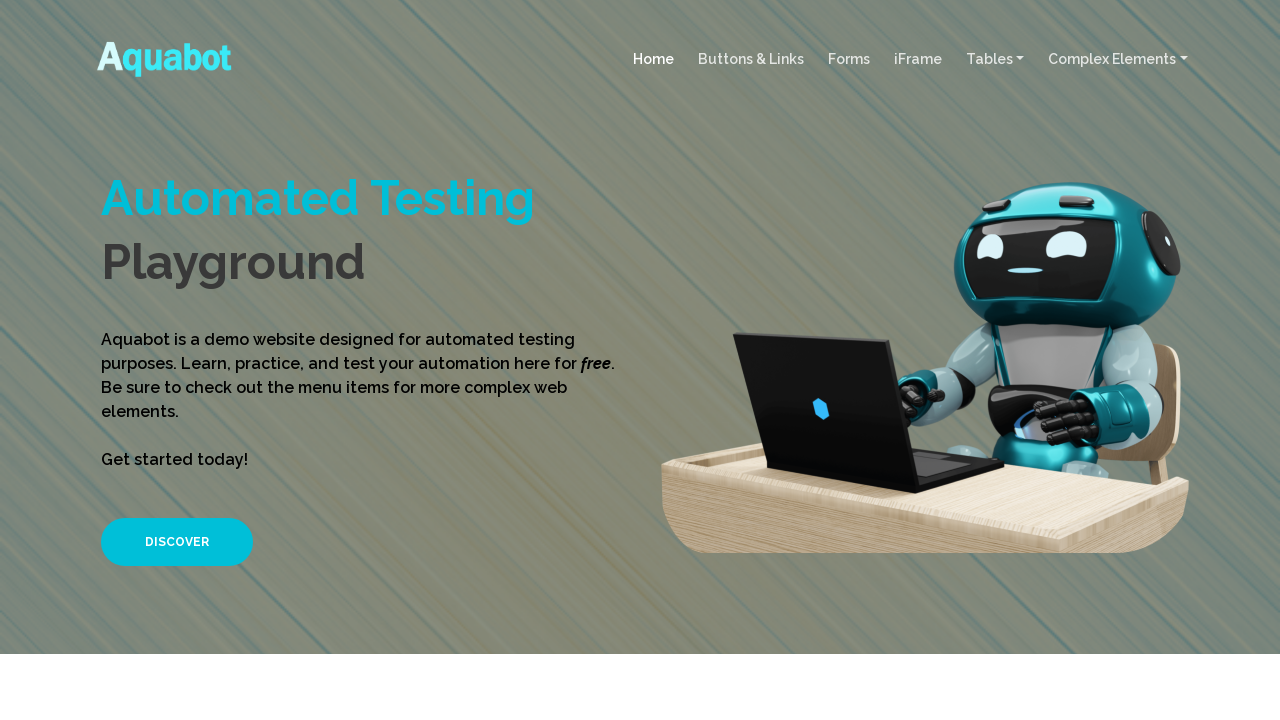

Clicked DISCOVER button at (177, 542) on xpath=//*[text()='DISCOVER']
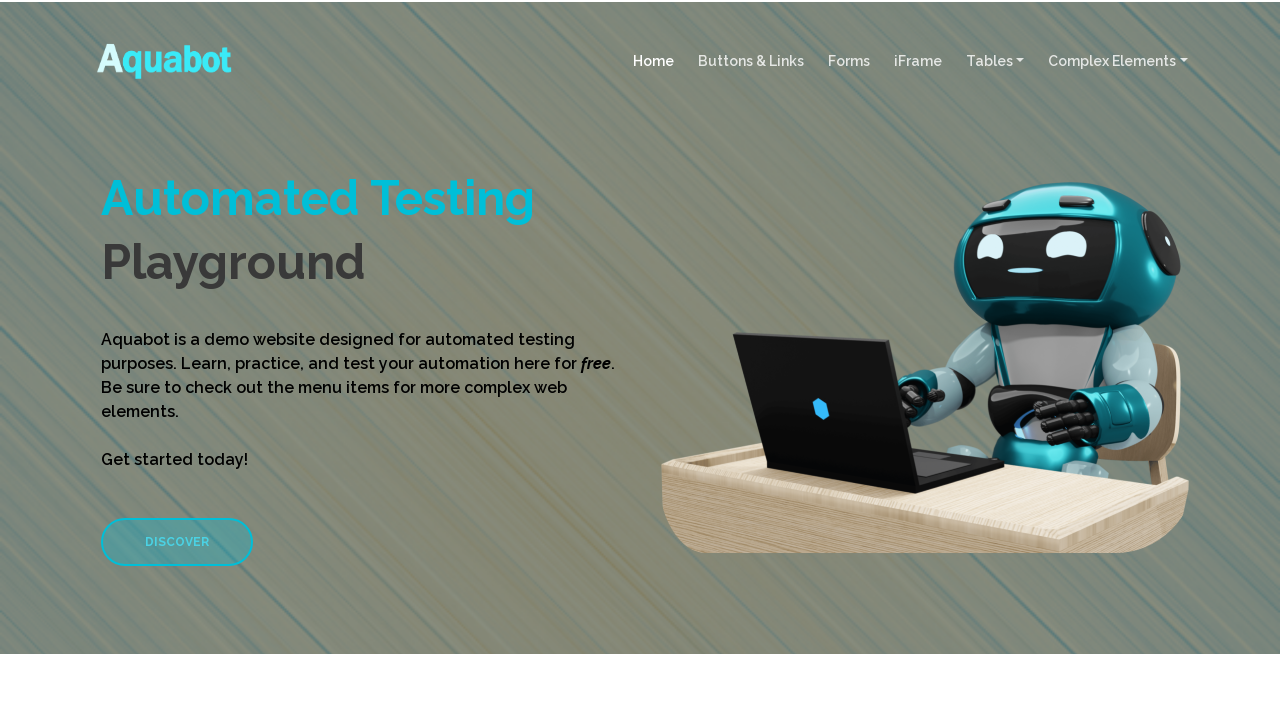

Located ALERT button
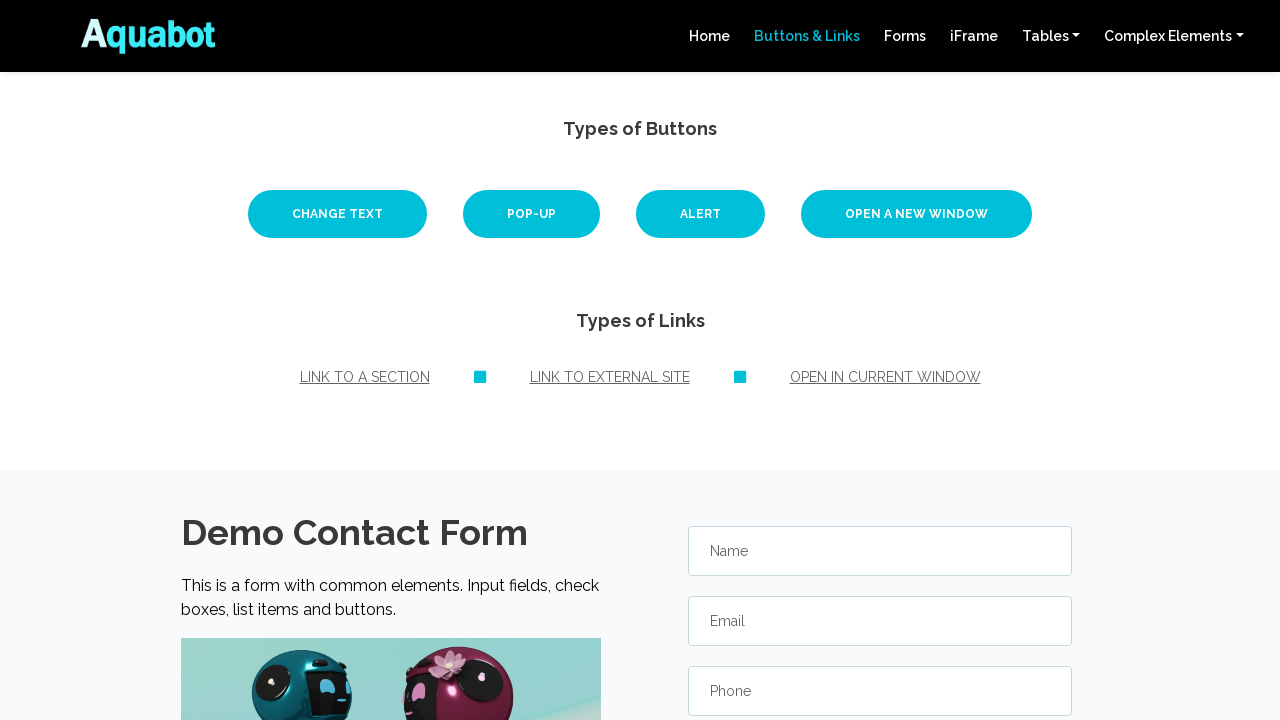

ALERT button is now visible
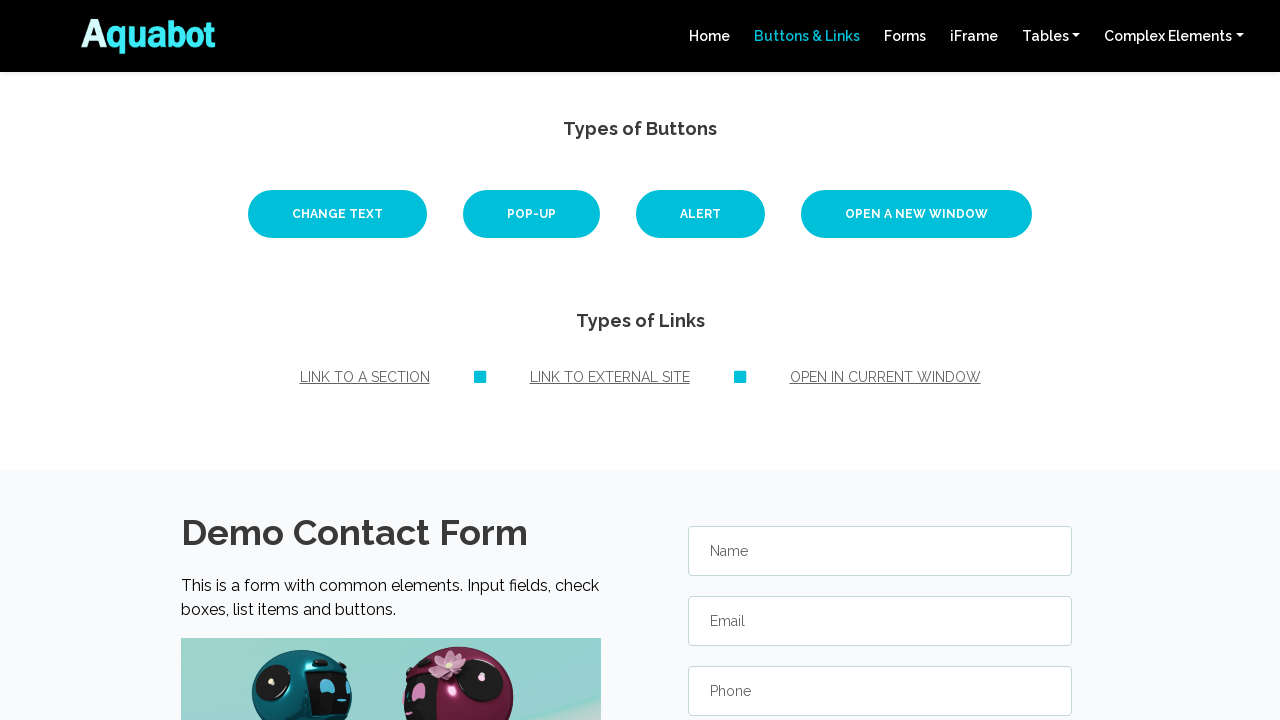

Set up dialog handler to verify alert text and accept
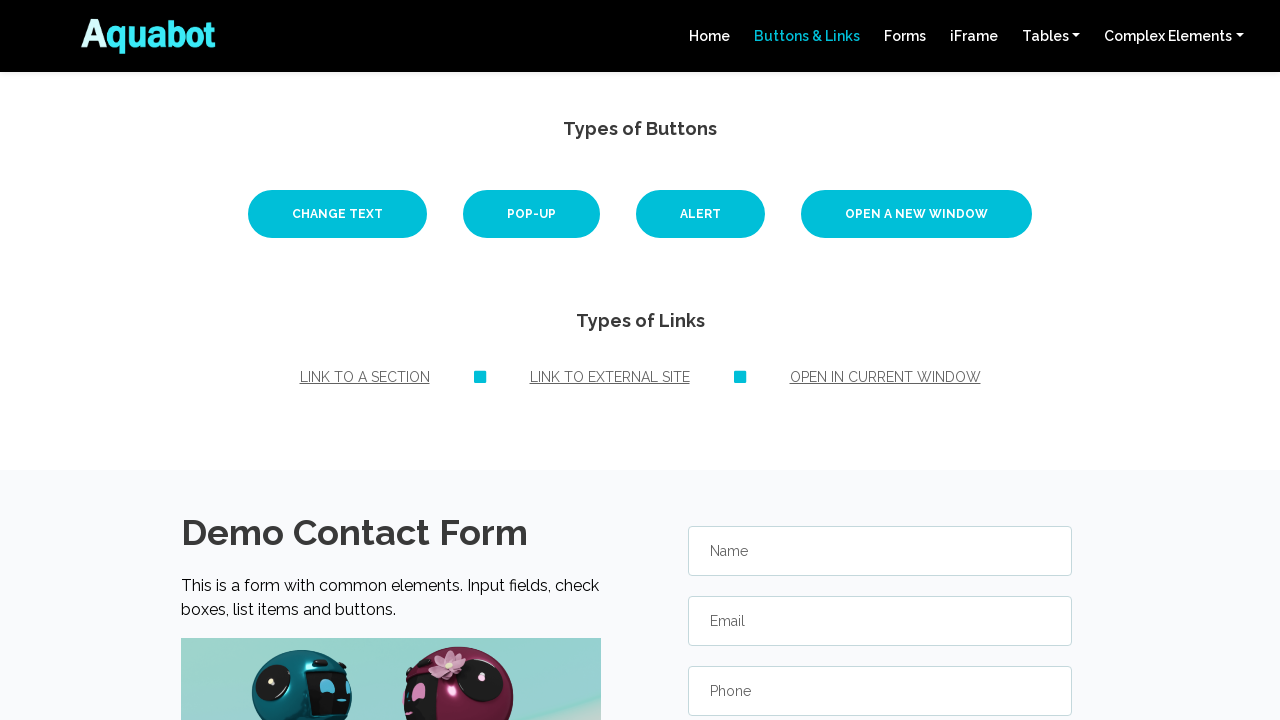

Clicked ALERT button to trigger JavaScript alert at (700, 214) on xpath=//*[text()='ALERT']
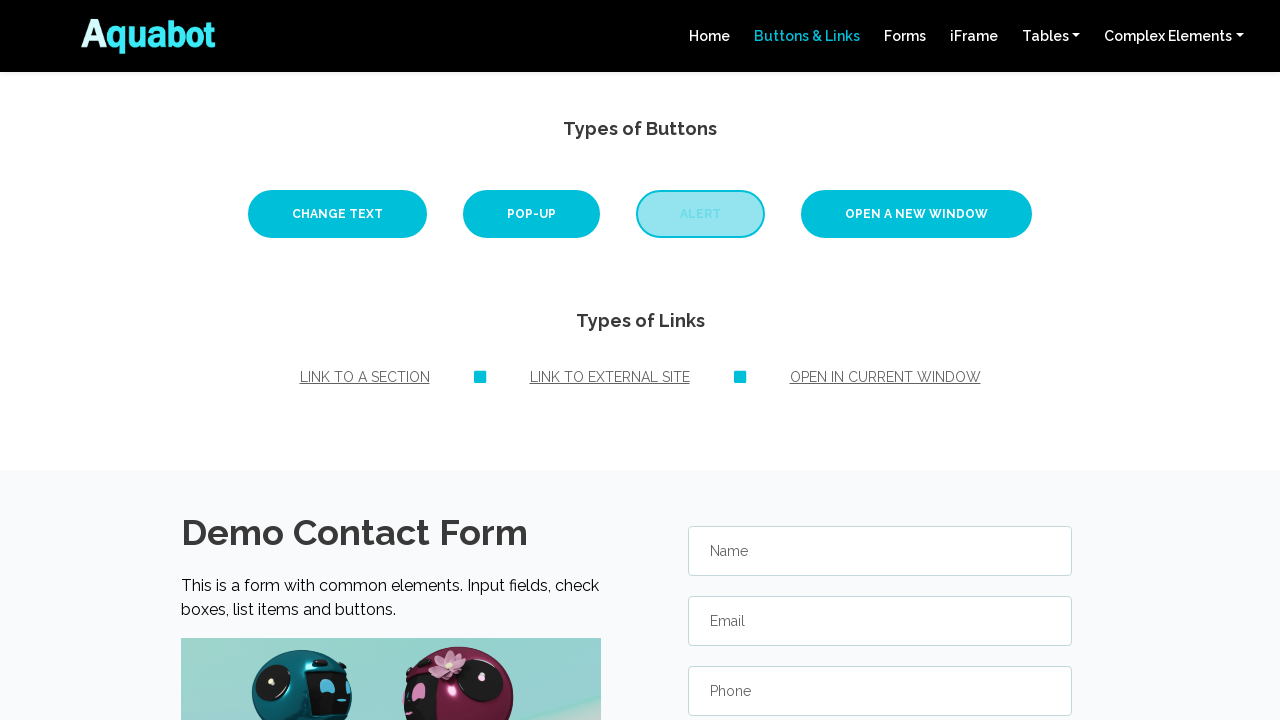

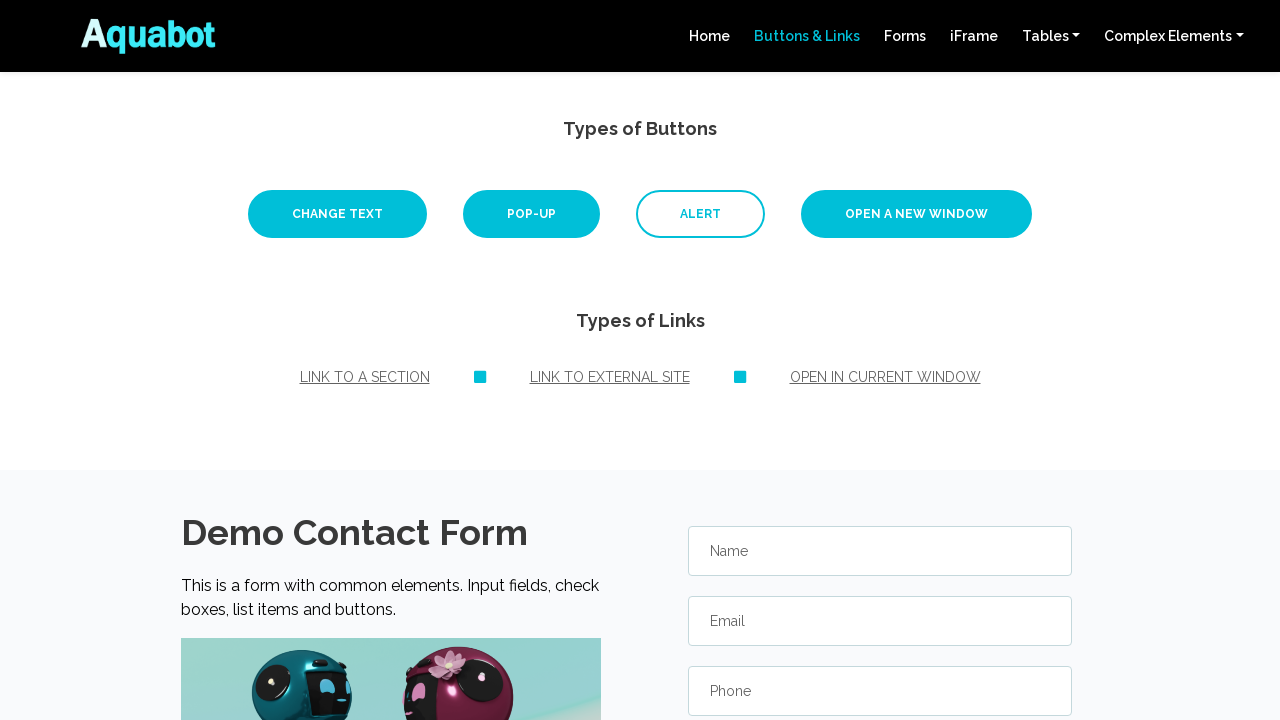